Tests clicking a button using a standard left mouse click

Starting URL: https://demoqa.com/buttons

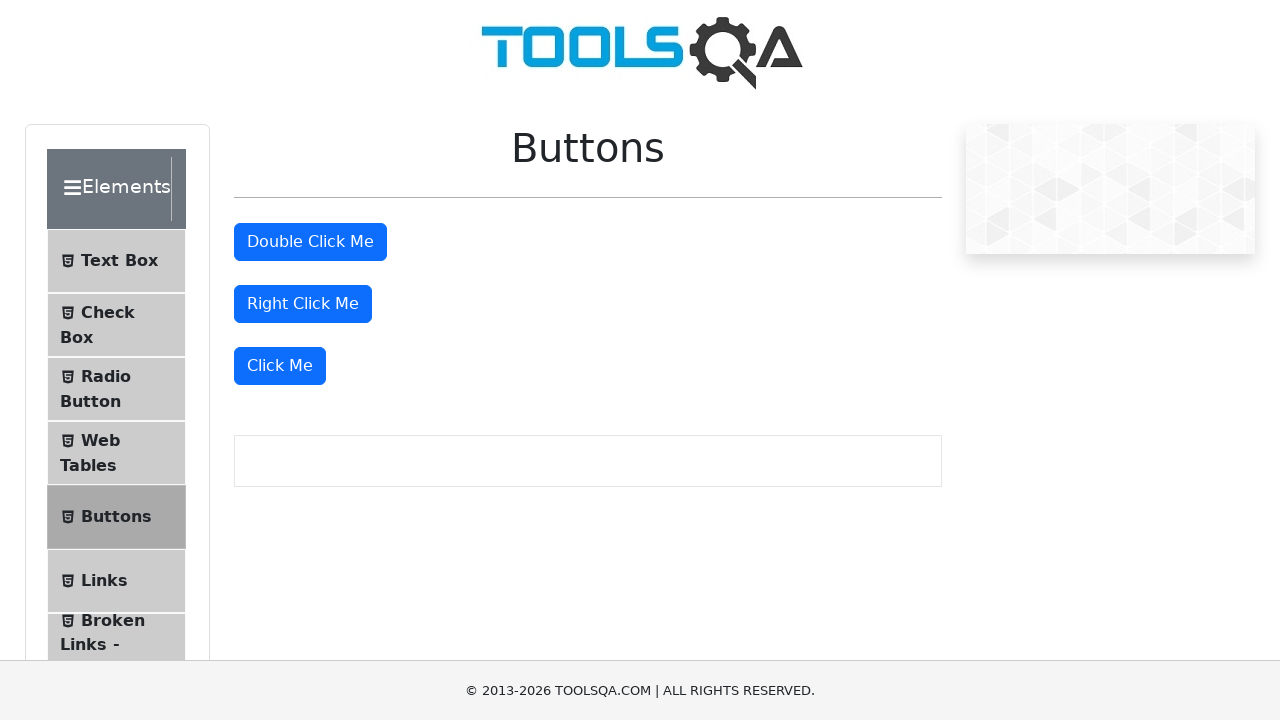

Navigated to https://demoqa.com/buttons
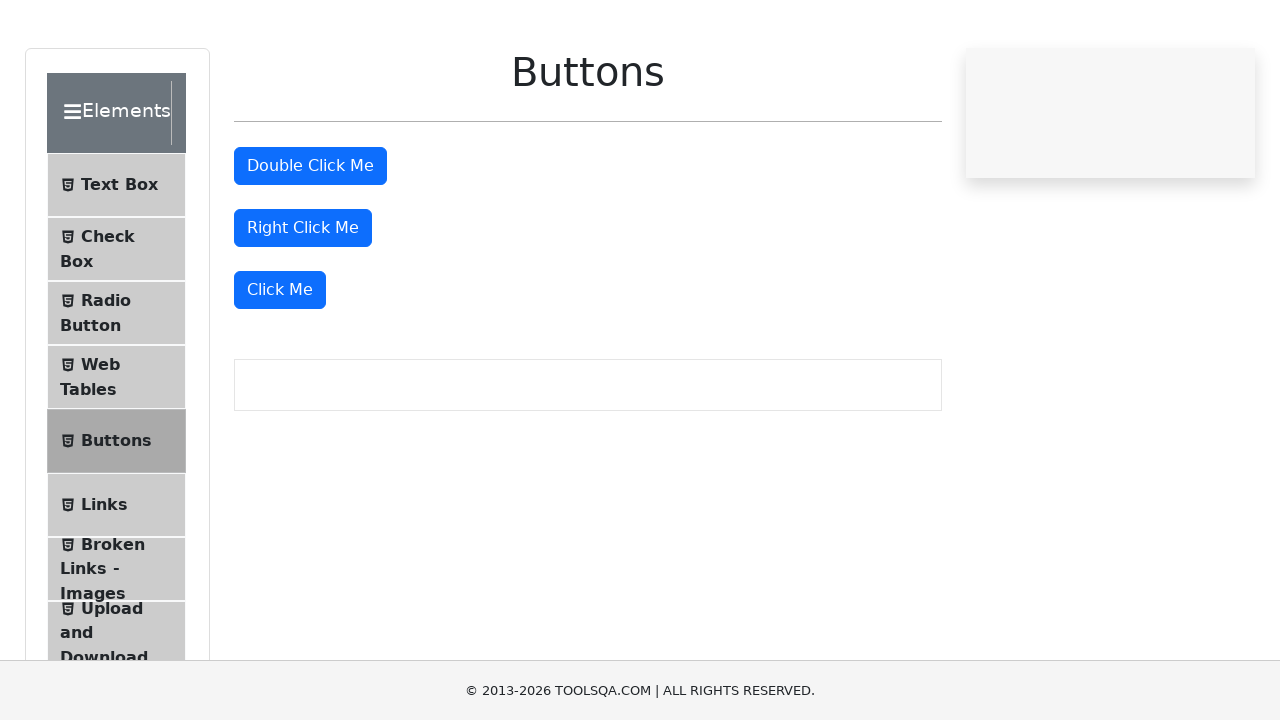

Clicked the 'Click Me' button using standard left mouse click at (280, 366) on xpath=//button[starts-with(text(),'Click Me')]
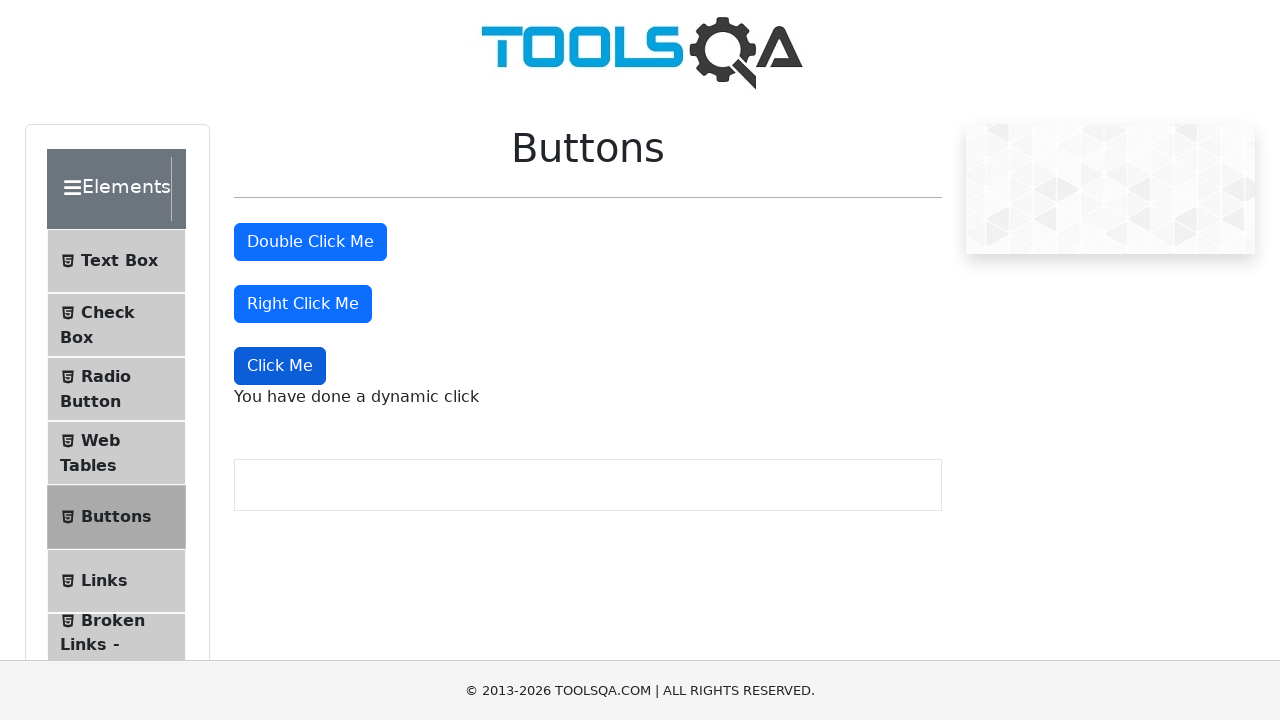

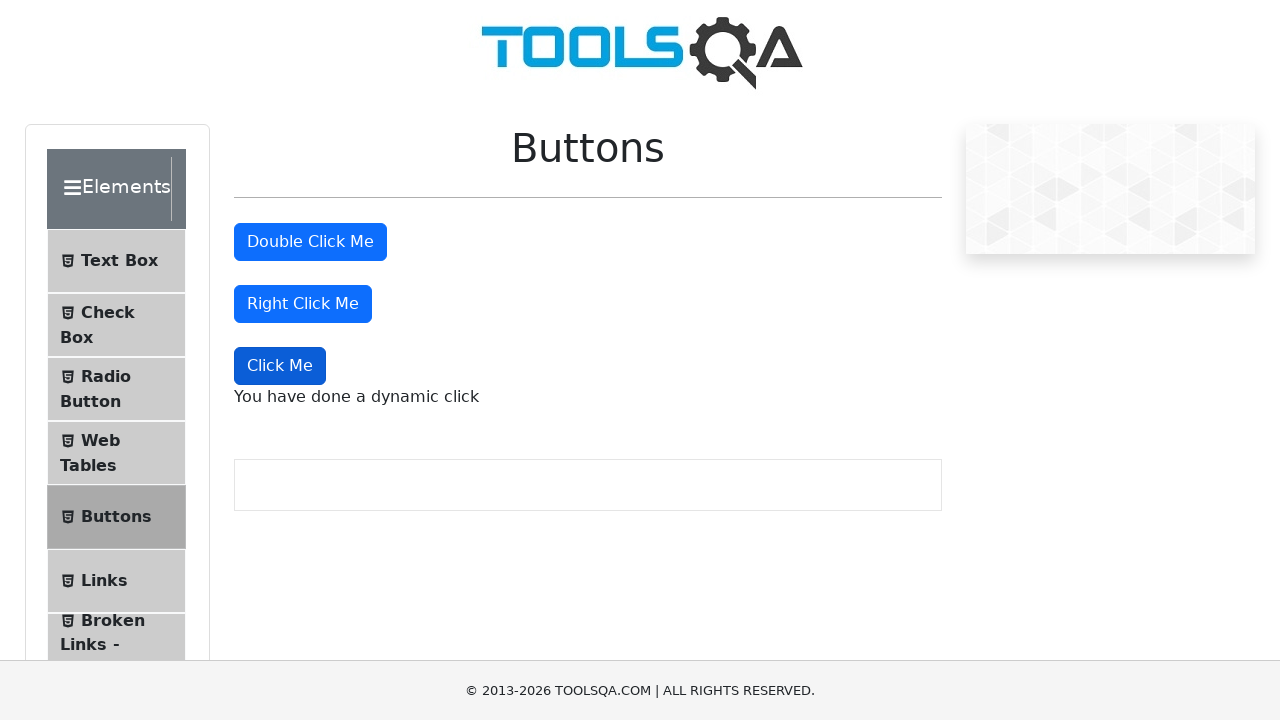